Tests navigation on the Allegis Group website by clicking on a link containing "Our" text (likely "Our Companies" or similar navigation item)

Starting URL: https://www.allegisgroup.com/en

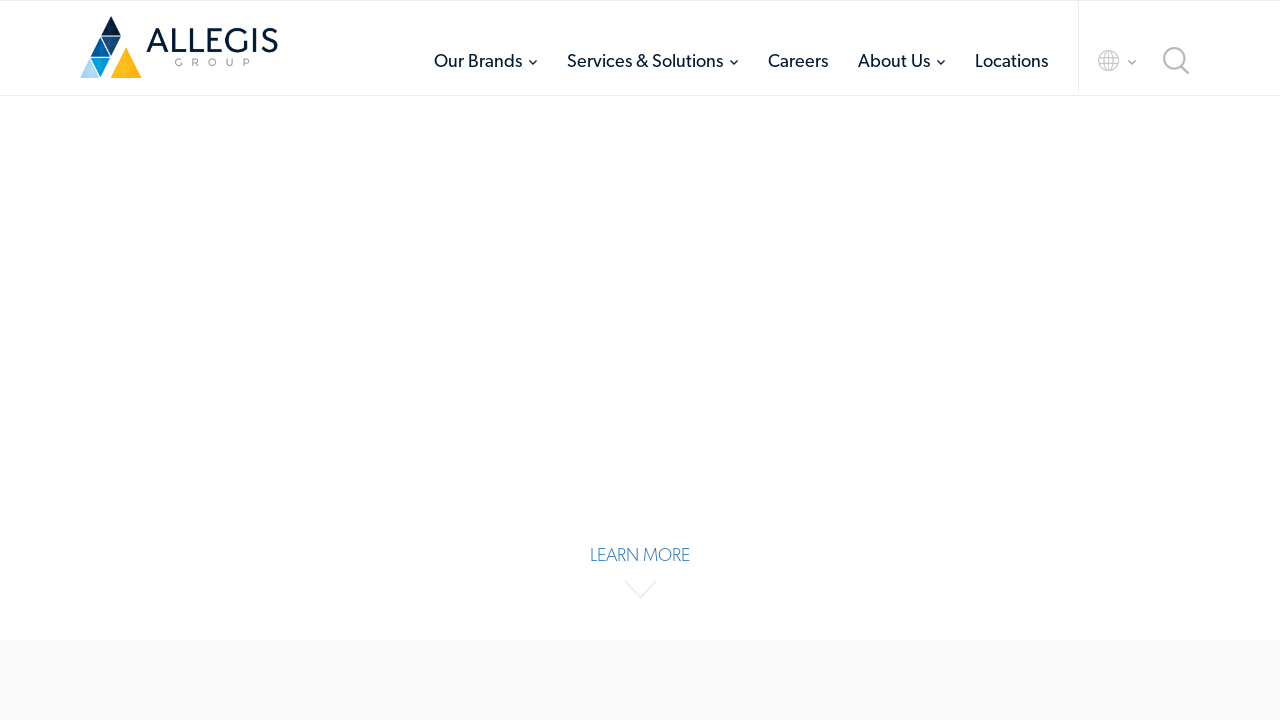

Navigated to Allegis Group website
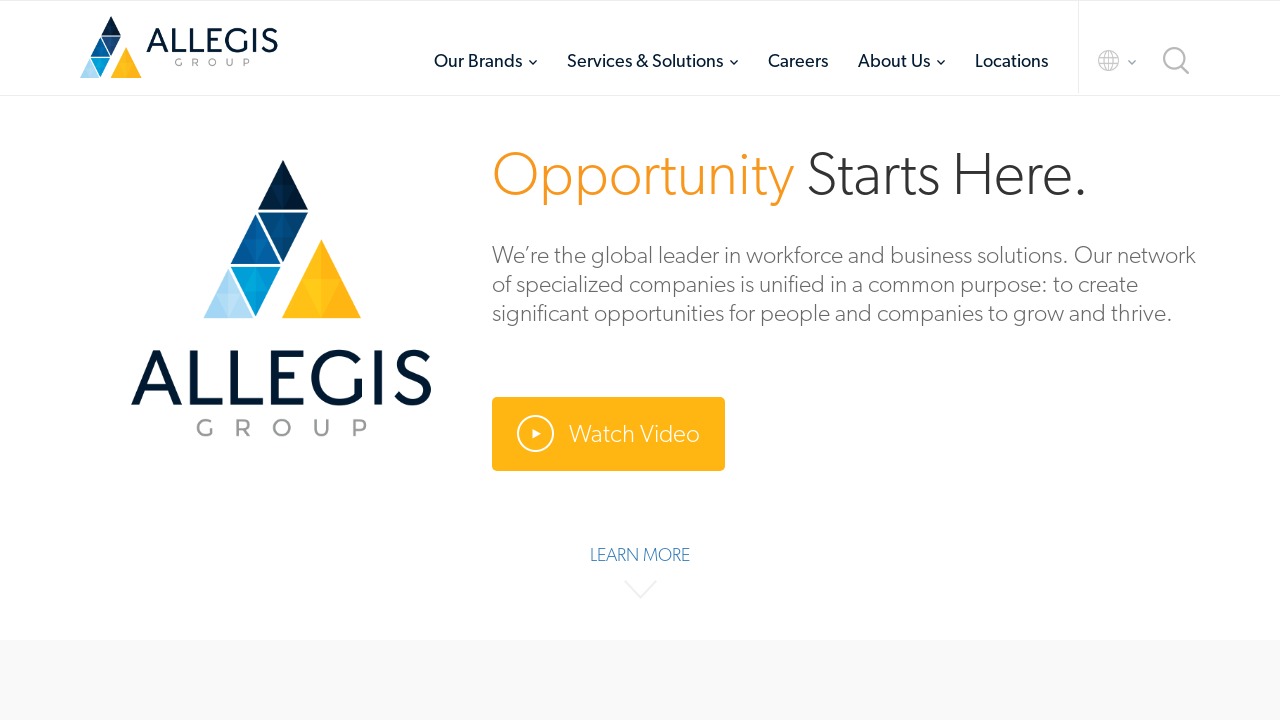

Clicked on navigation link containing 'Our' text at (470, 60) on a:has-text('Our')
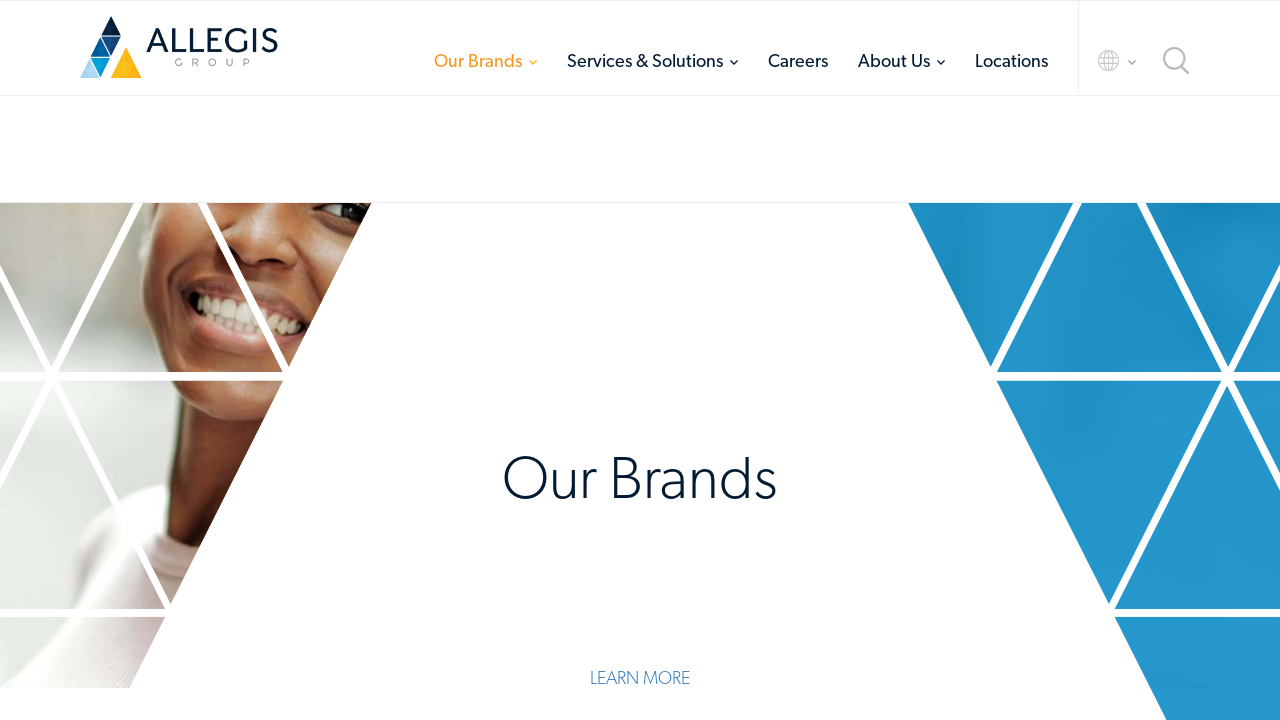

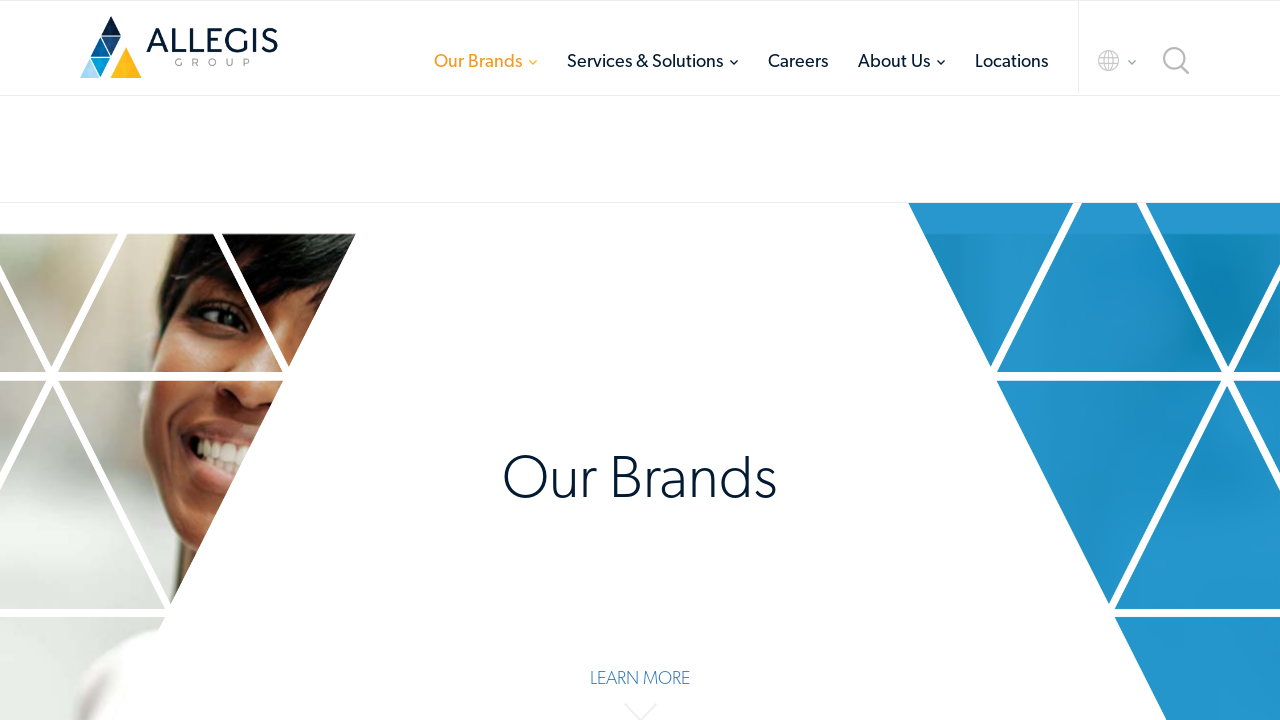